Tests that the privacy page is accessible and returns a 200 status code

Starting URL: https://www.spaceoutcat.com/privacy

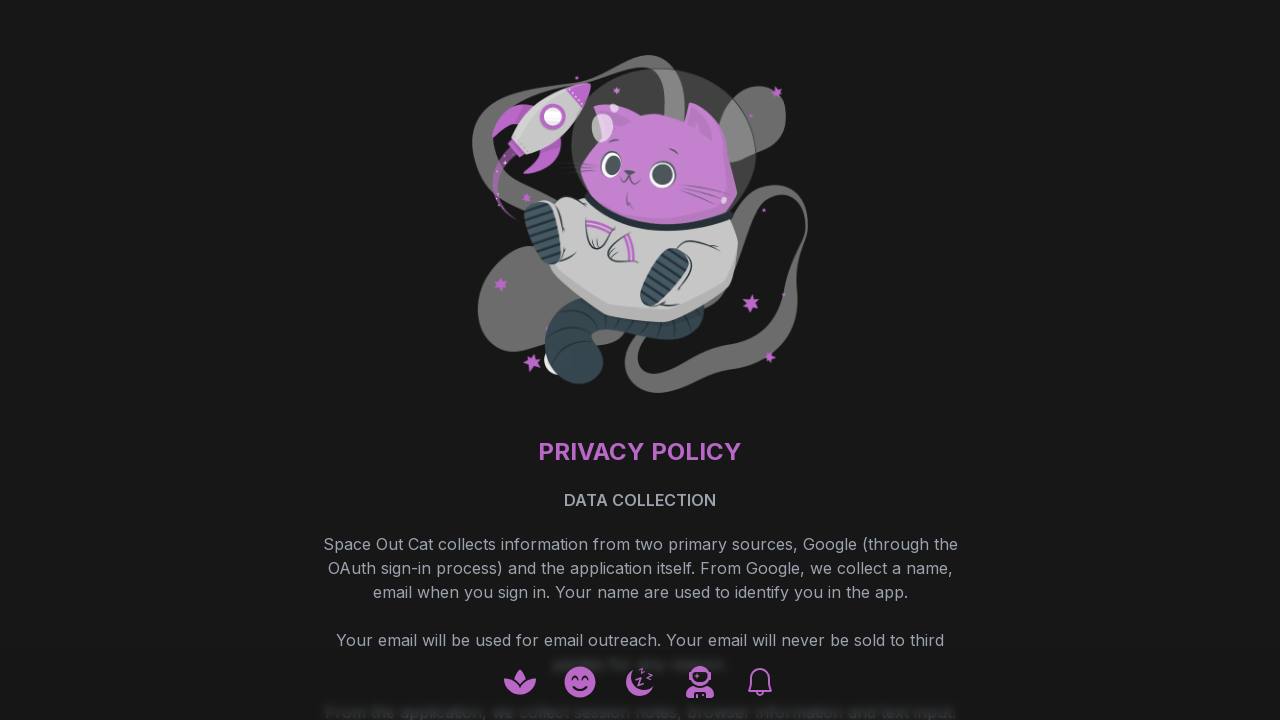

Privacy page DOM content loaded
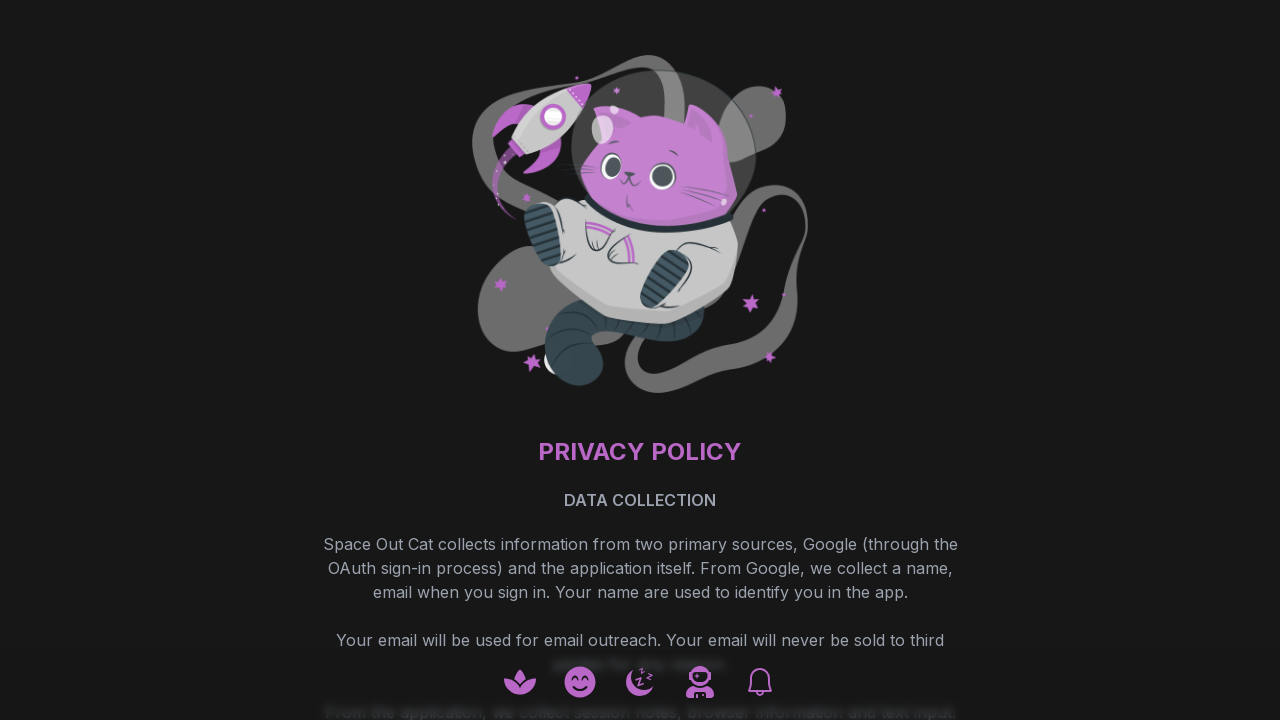

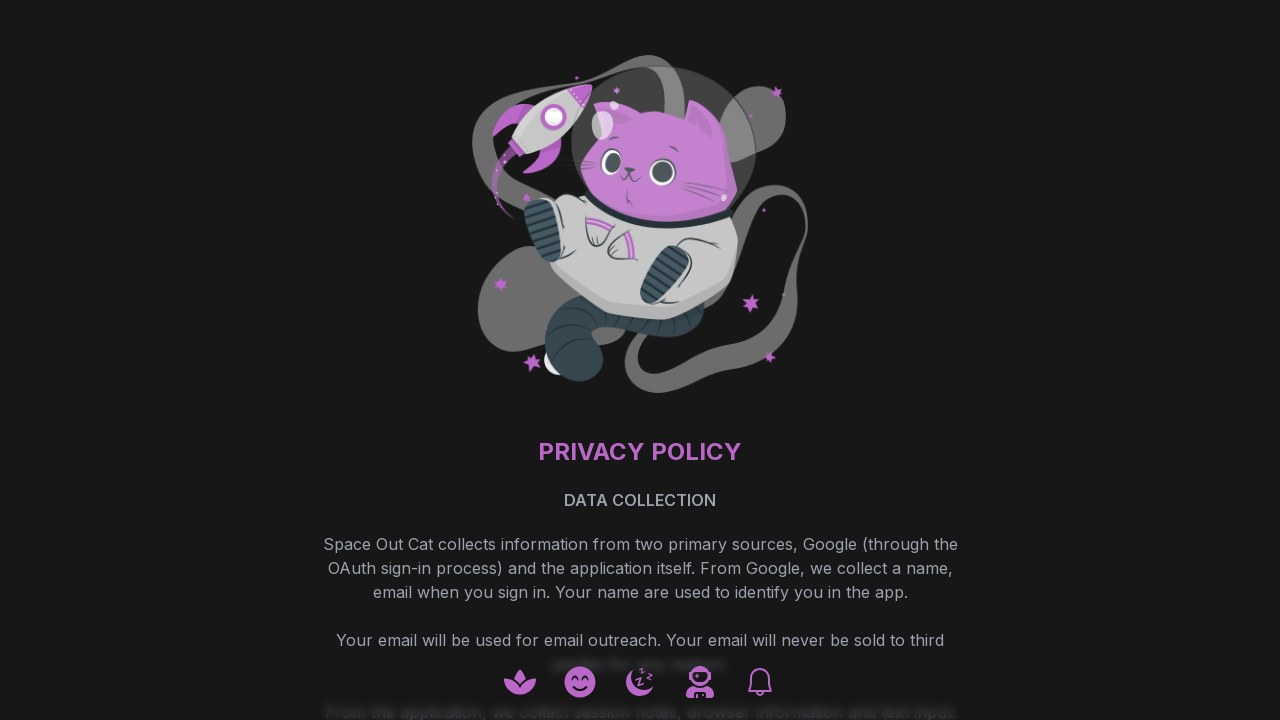